Tests alert handling by clicking a button that triggers a simple alert and accepting it

Starting URL: https://demo.automationtesting.in/Alerts.html

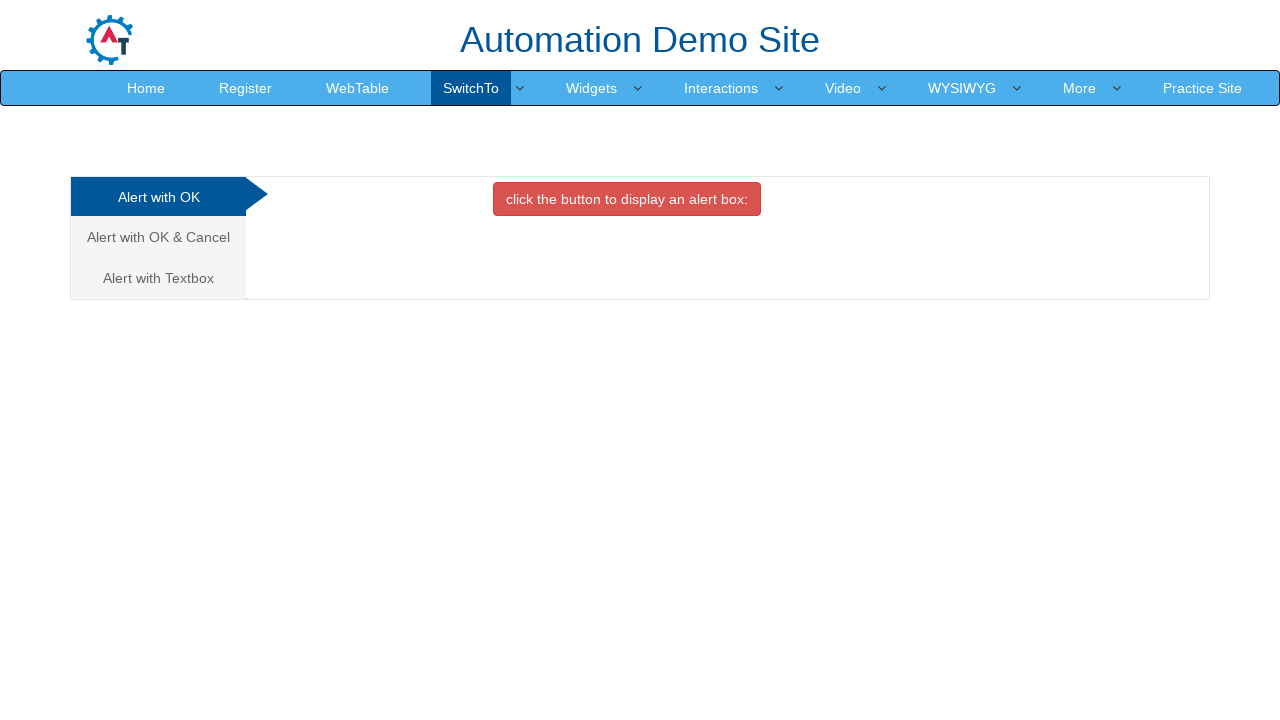

Clicked button to trigger simple alert at (627, 199) on button.btn.btn-danger
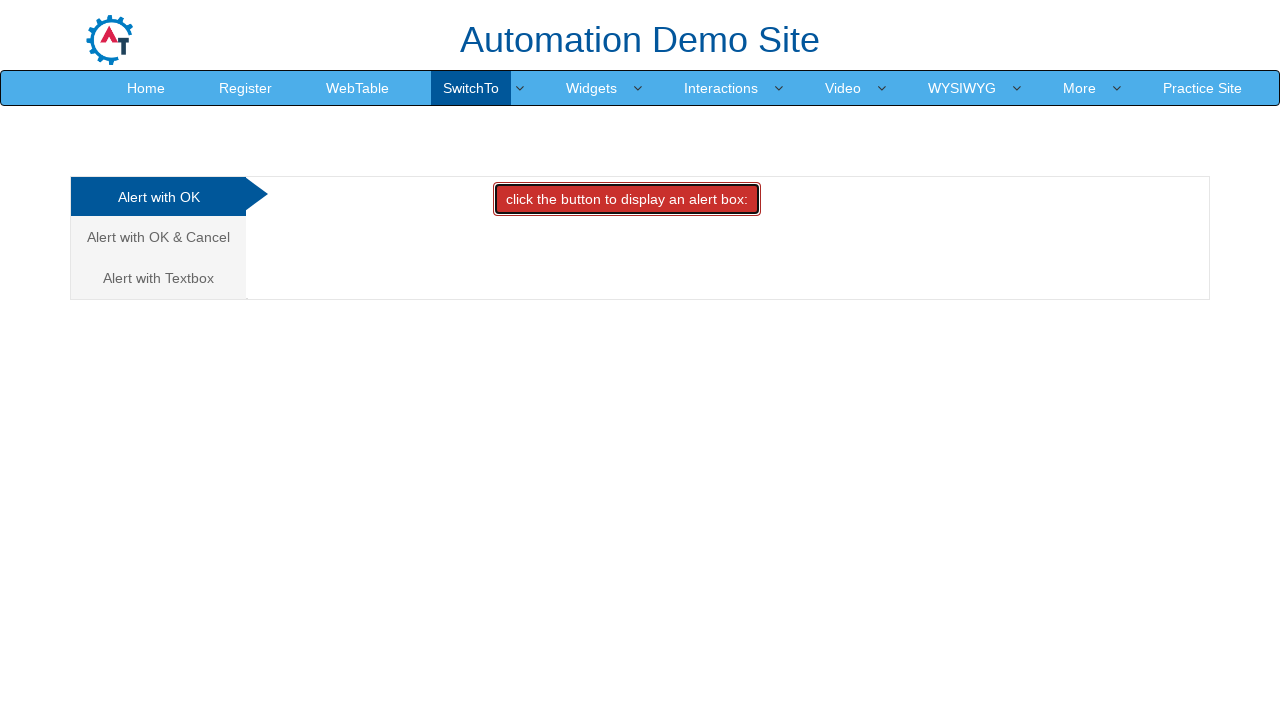

Set up dialog handler to accept alert
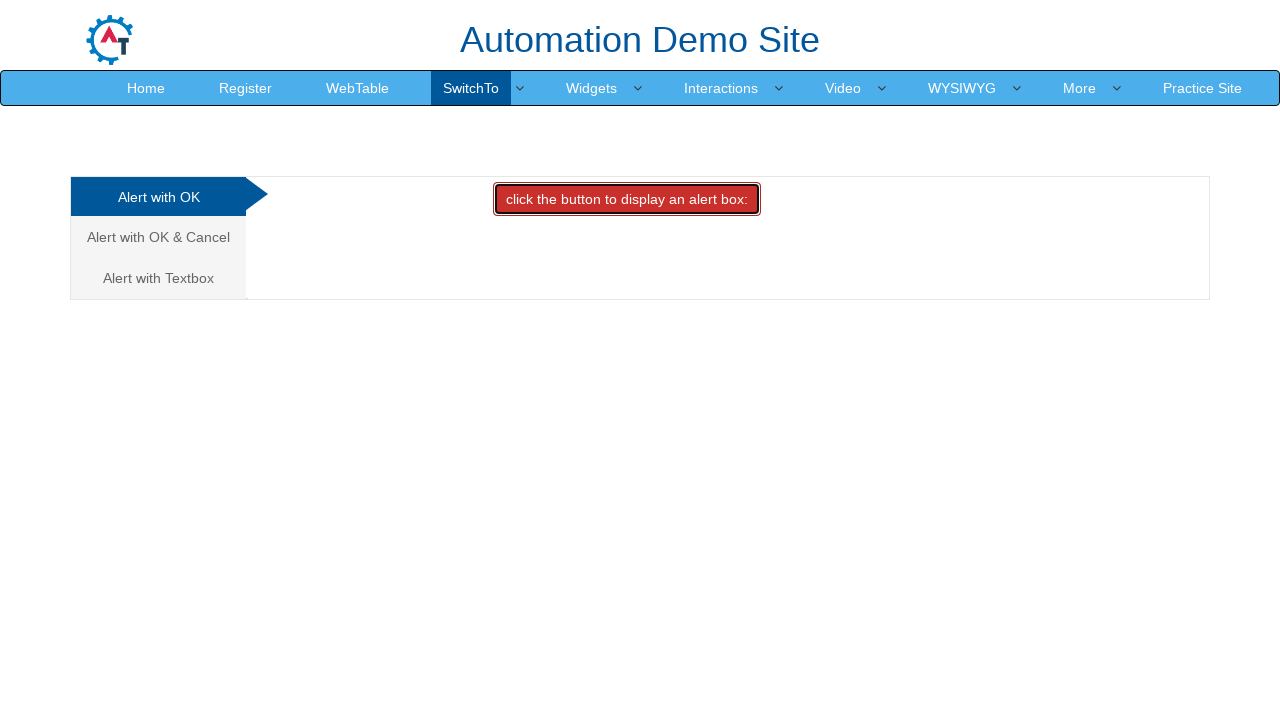

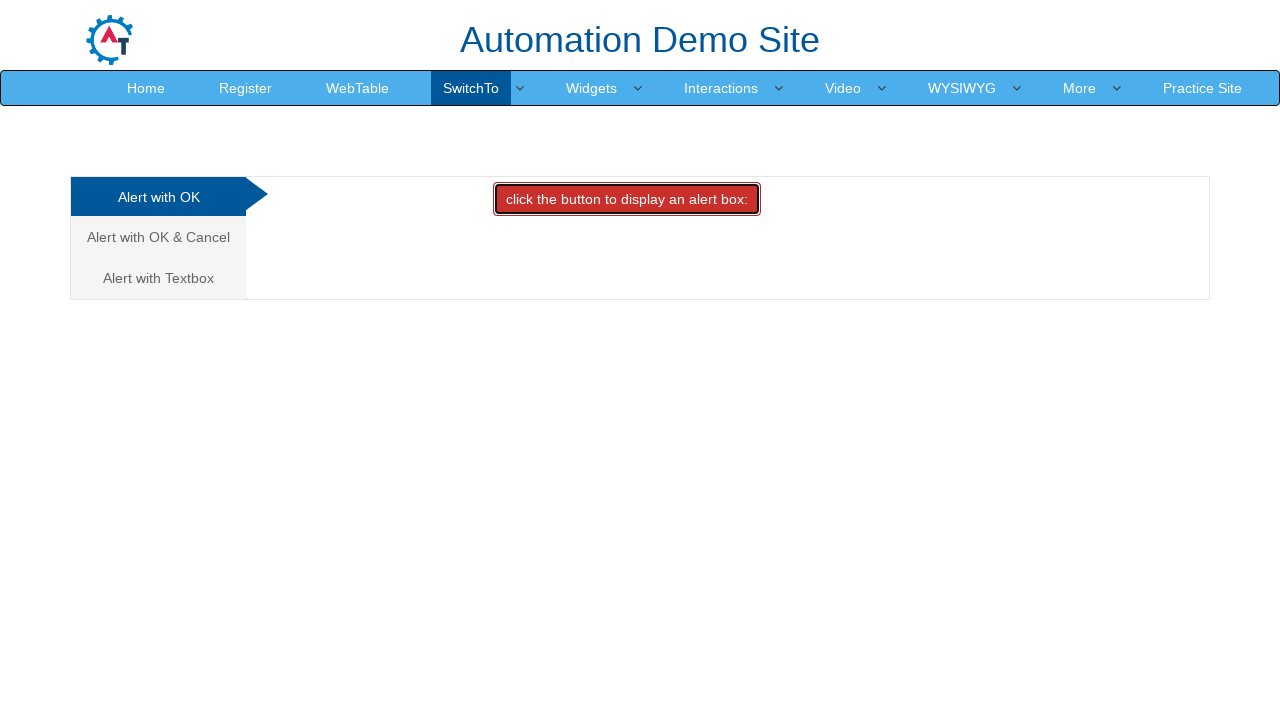